Tests opening a new tabbed window by clicking a tab option and button, then switches between the parent and new tab windows to verify window handling works correctly.

Starting URL: https://demo.automationtesting.in/Windows.html

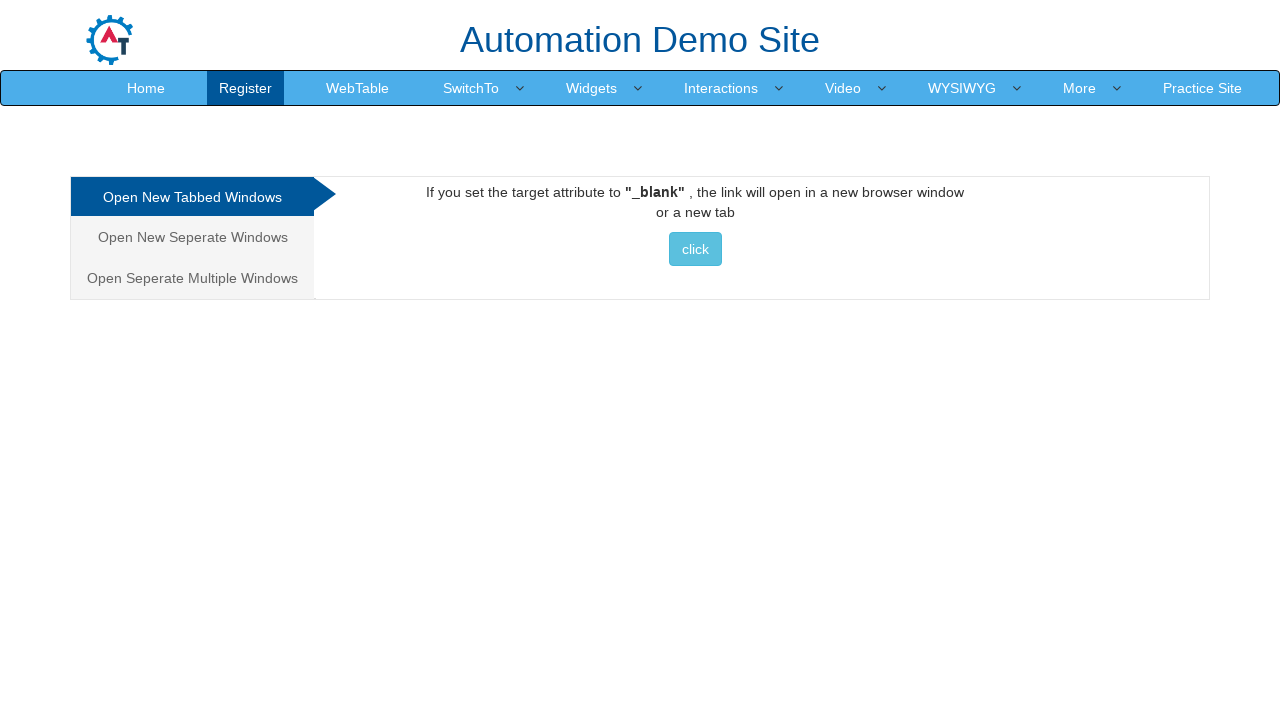

Clicked on 'Open New Tabbed Windows' tab at (192, 197) on xpath=//a[text()='Open New Tabbed Windows ']
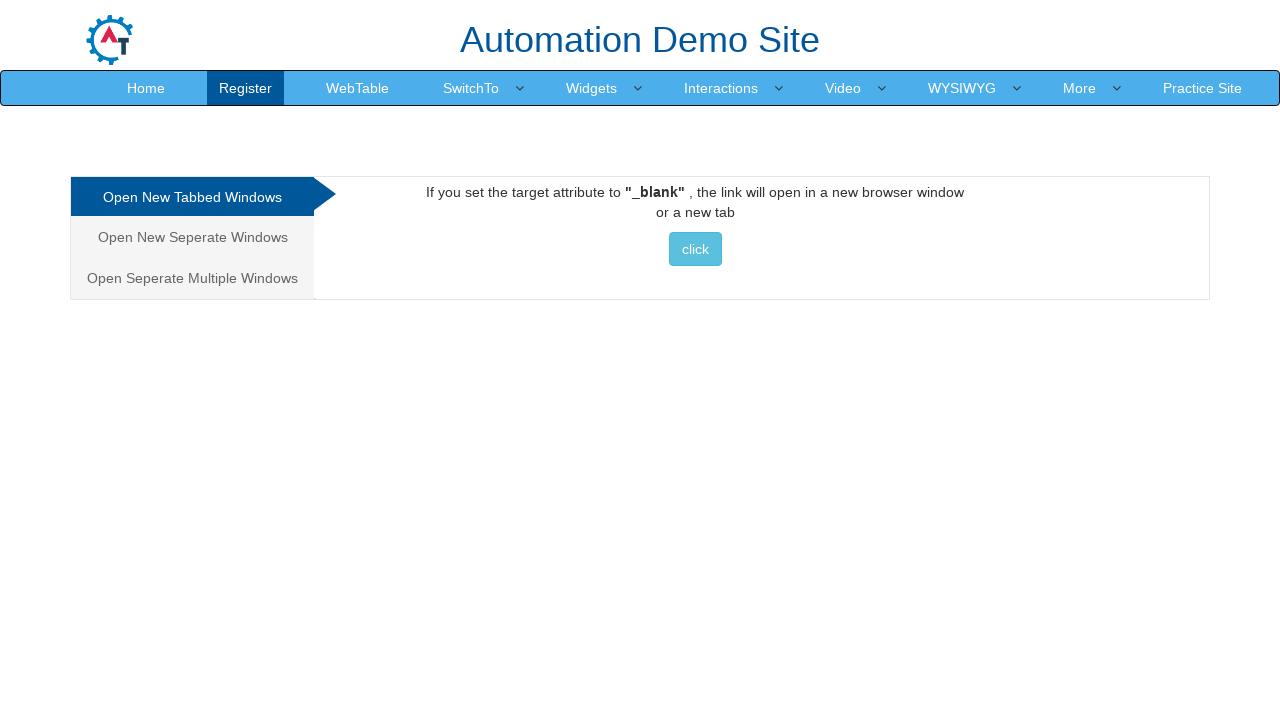

Waited for tab content to load
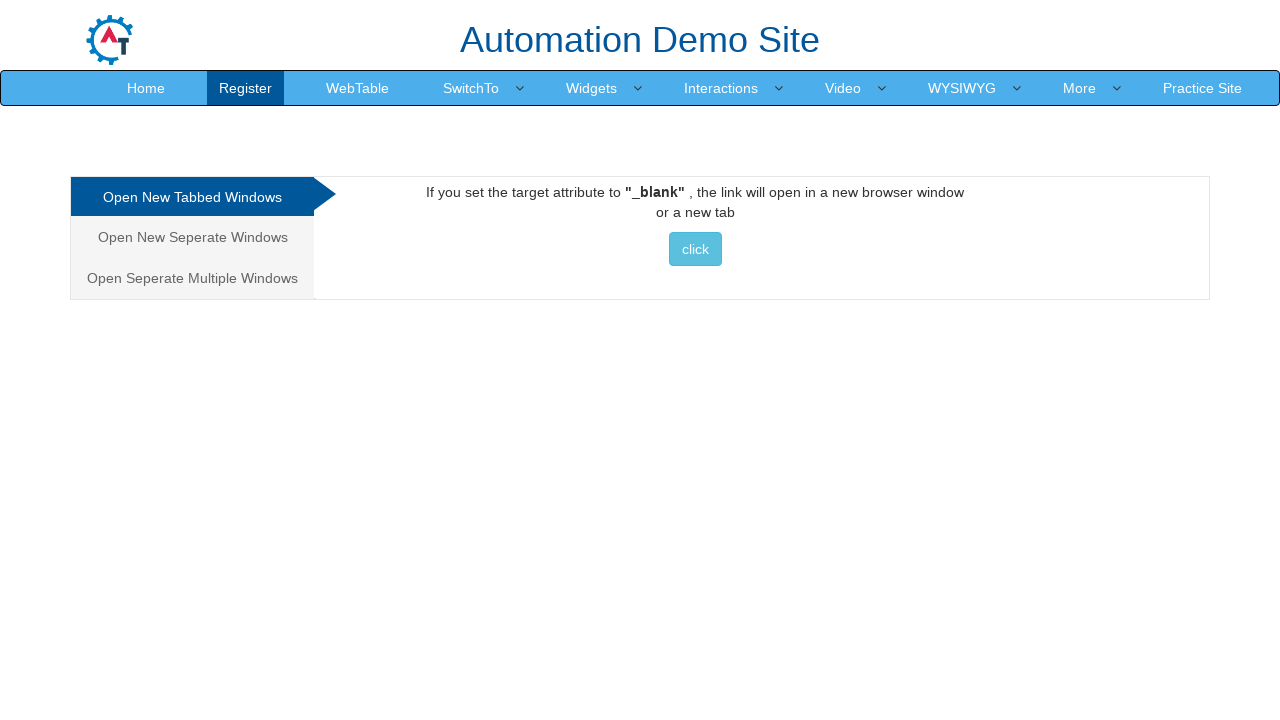

Clicked button to open new tabbed window at (695, 249) on xpath=//button[text()='    click   ']
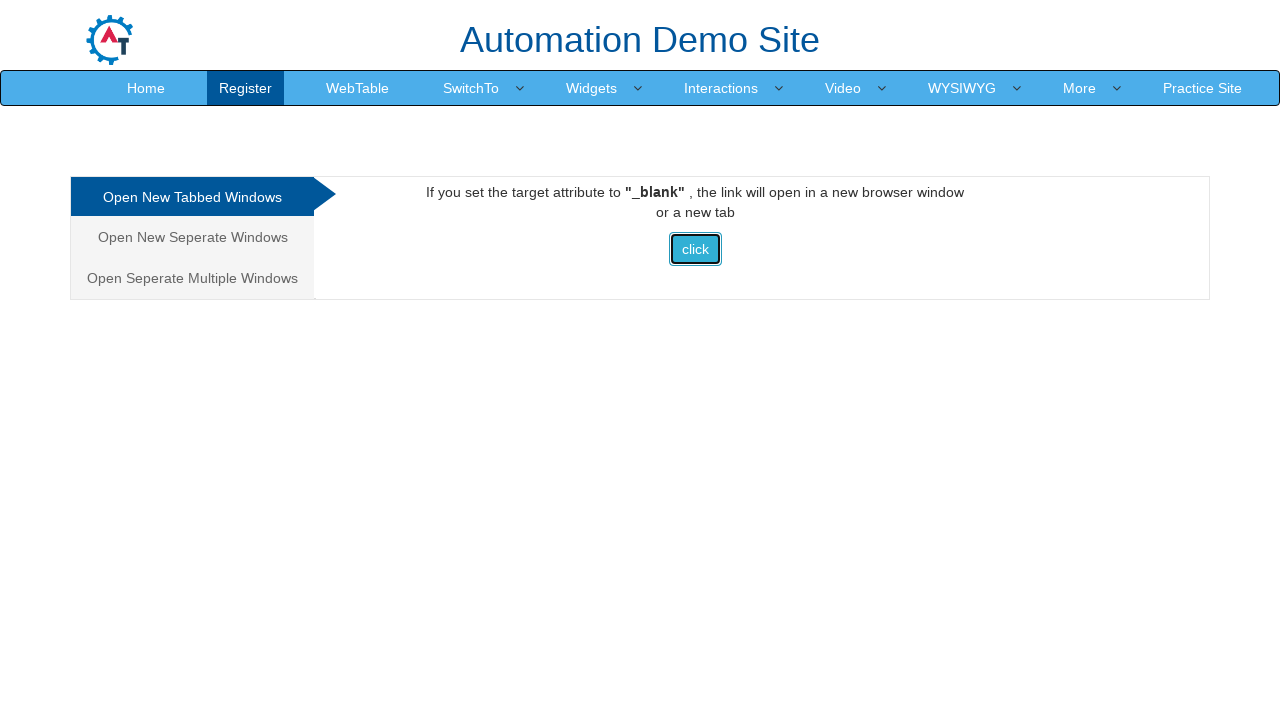

Retrieved new tab/window page object
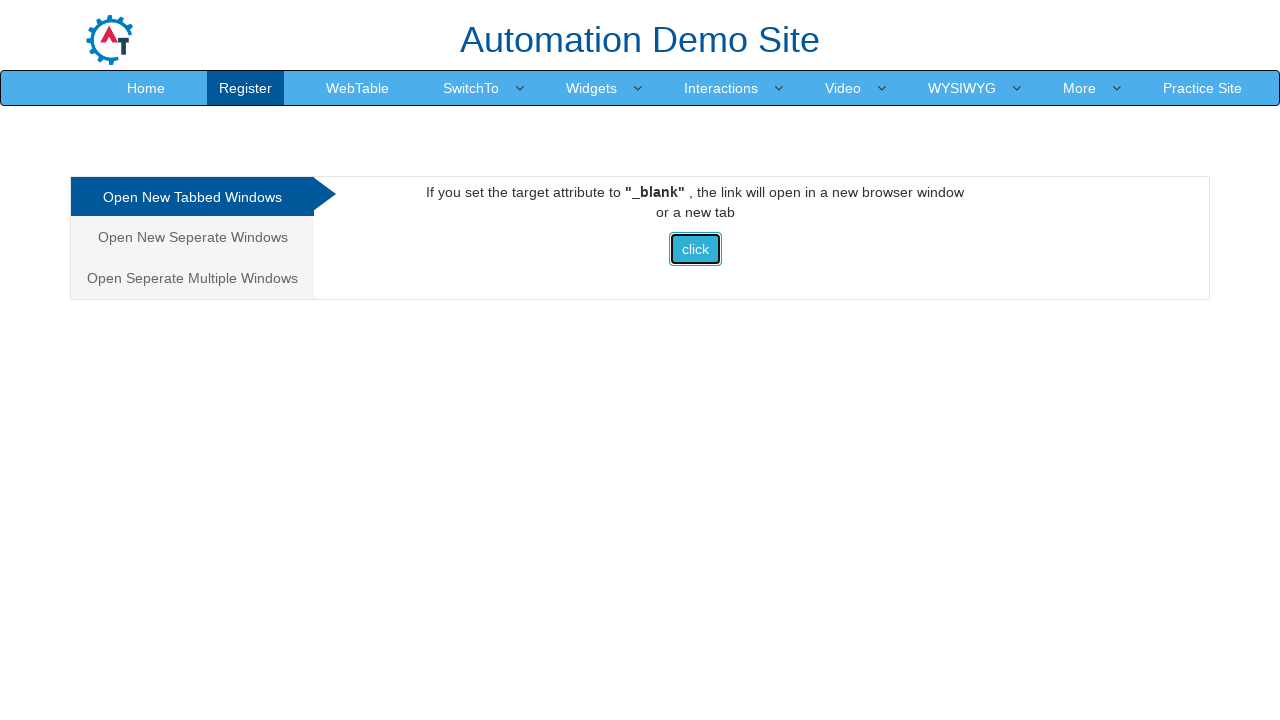

New tab loaded completely
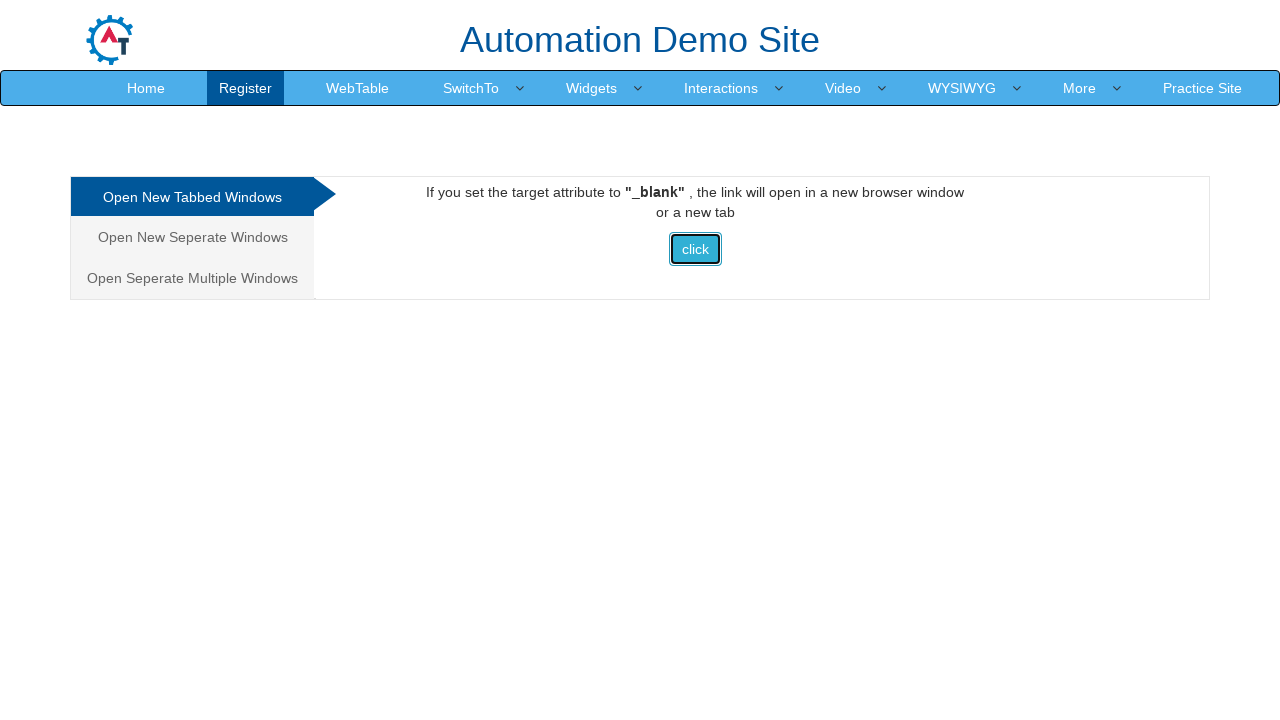

Original page title: Frames & windows
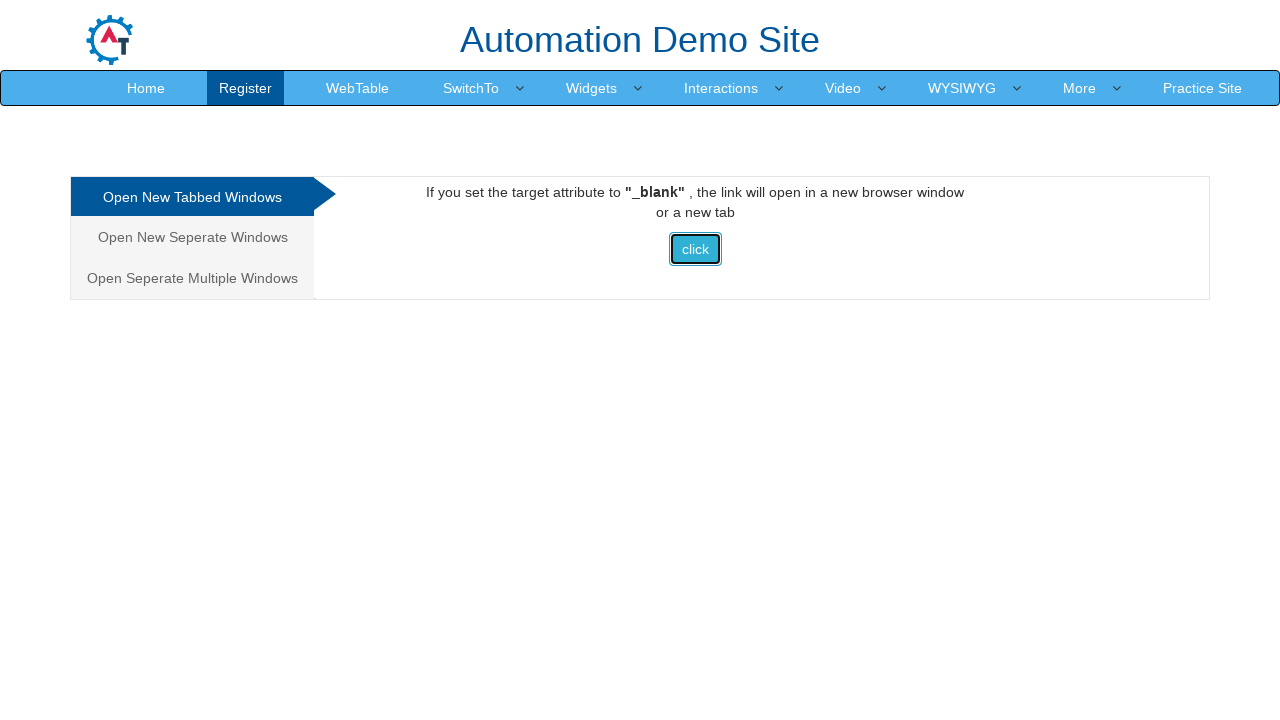

New tab title: Selenium
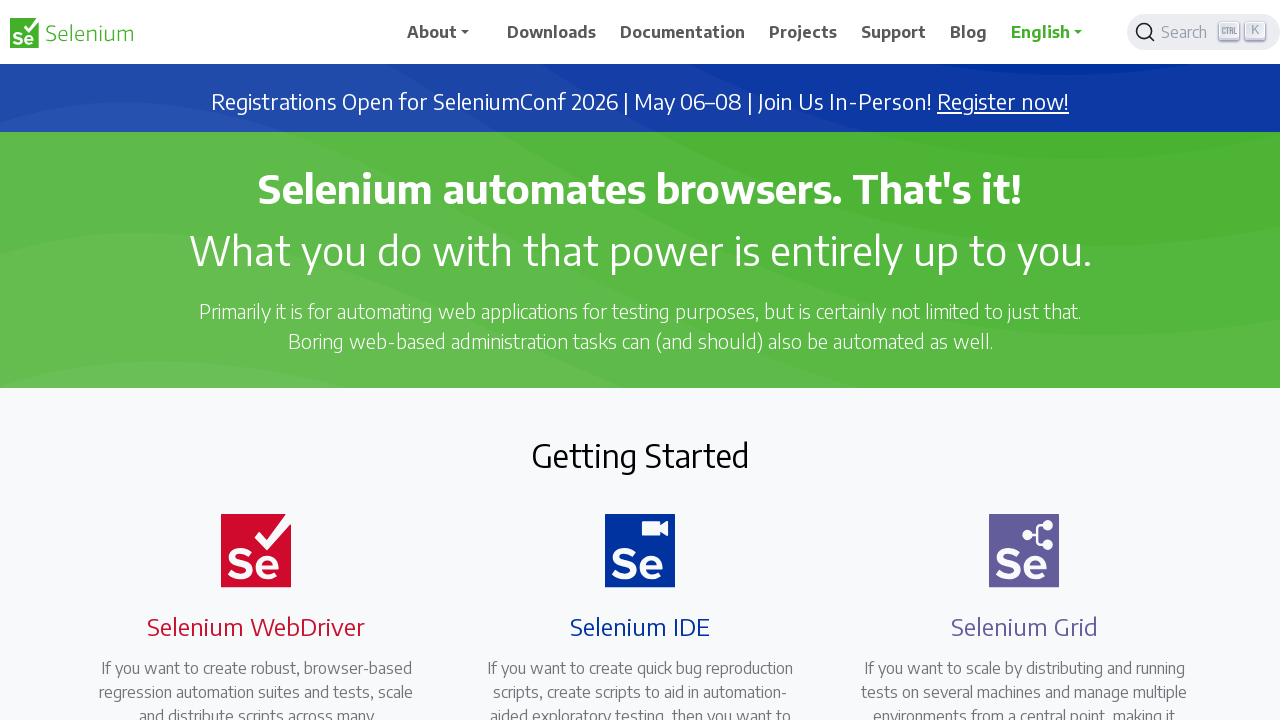

Switched focus back to original page
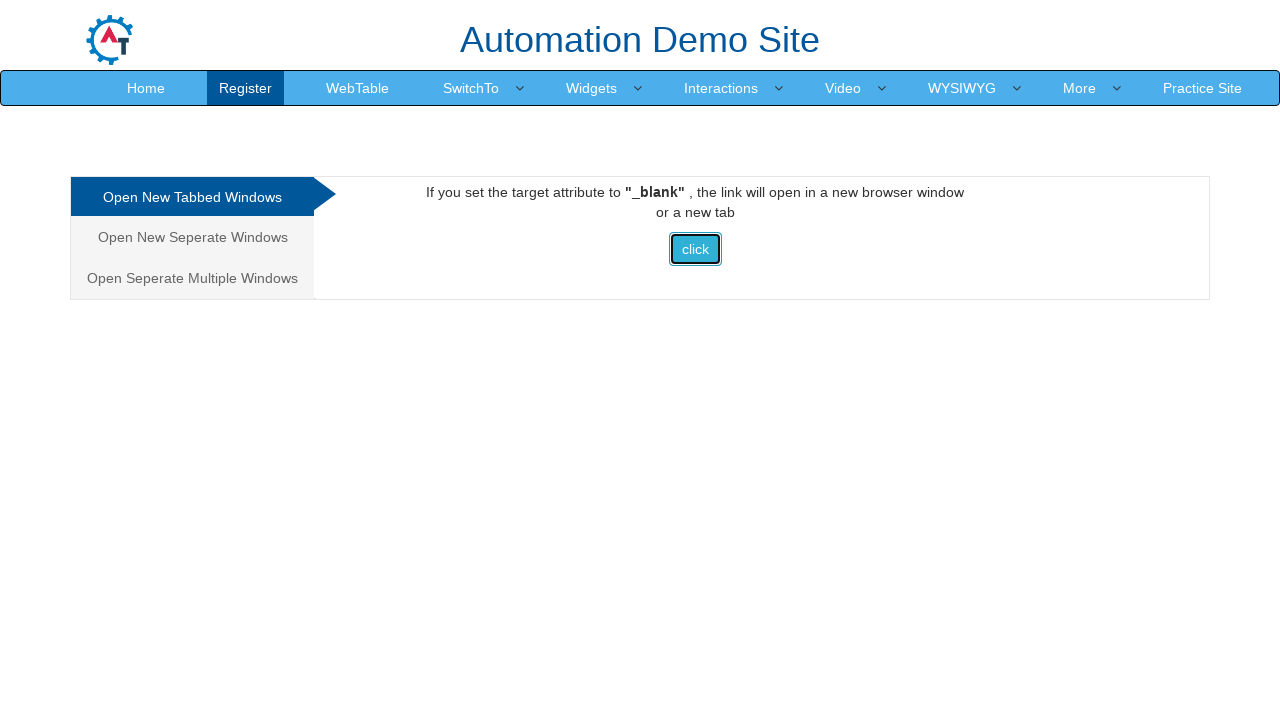

Verified original page title after switch: Frames & windows
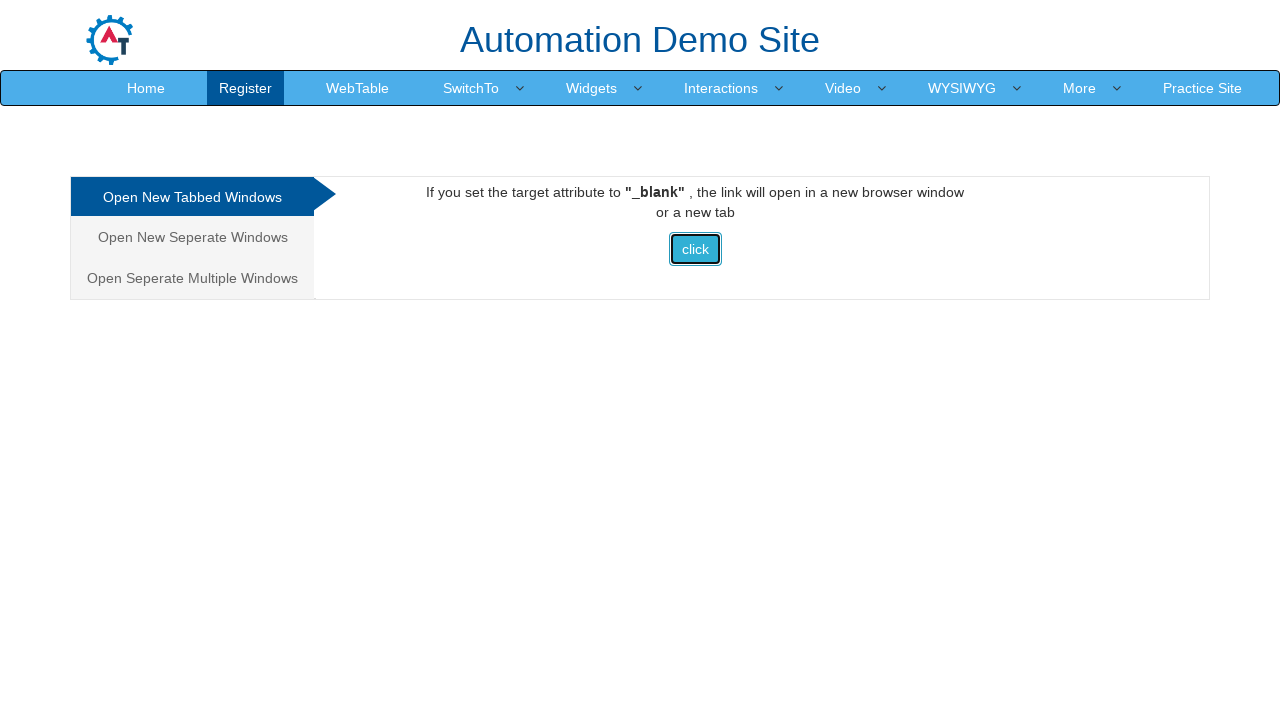

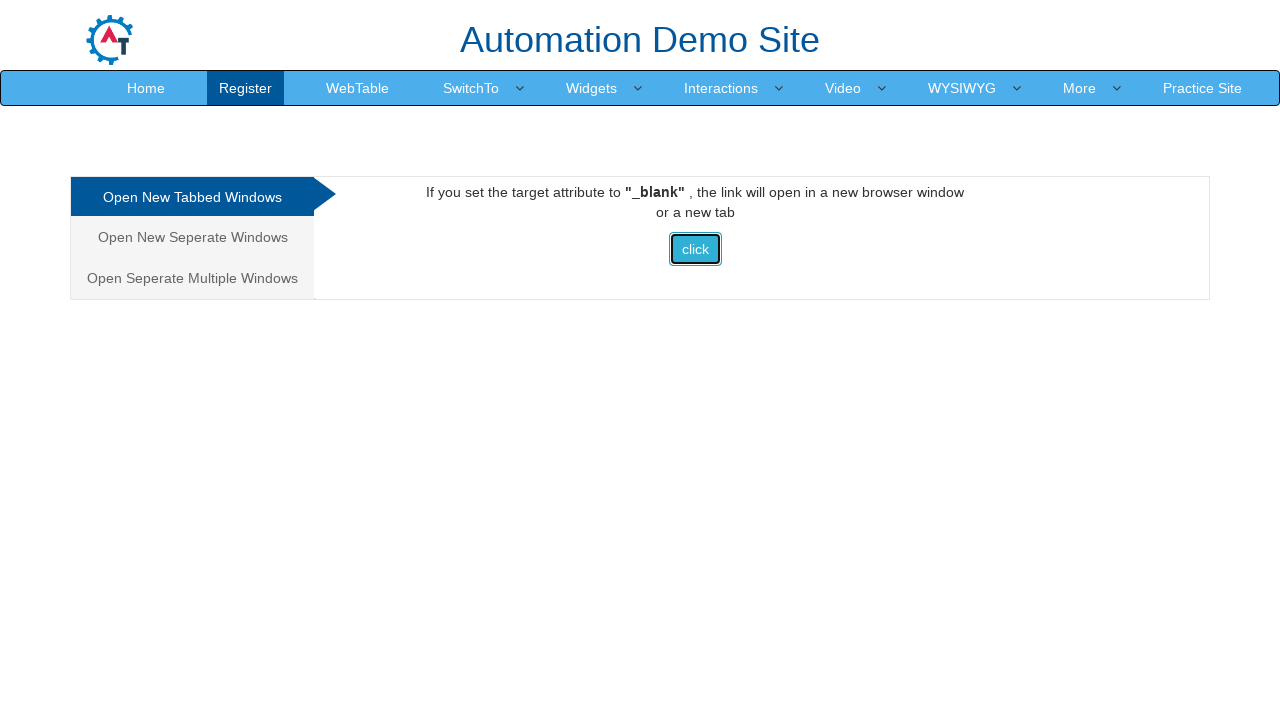